Hovers over the first user image and clicks the "View profile" link to navigate to the user profile page

Starting URL: https://the-internet.herokuapp.com/hovers

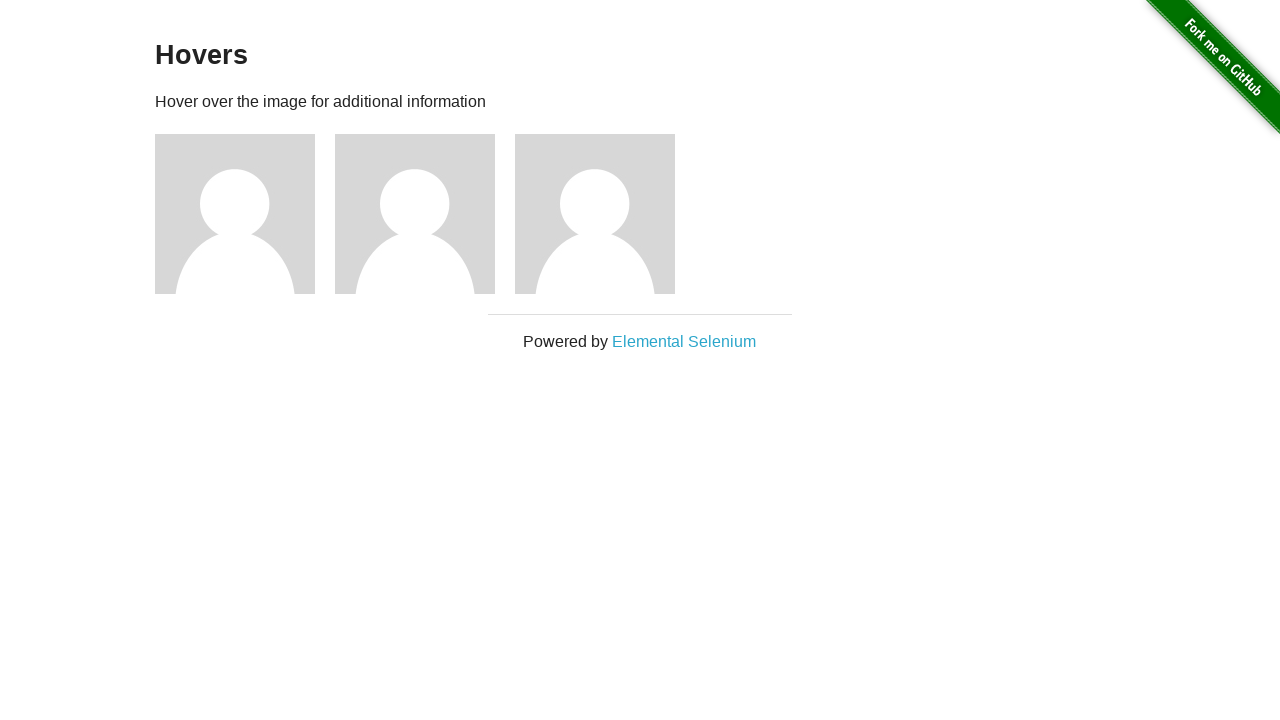

Hovered over the first user image at (245, 214) on (//div[@class='figure'])[1]
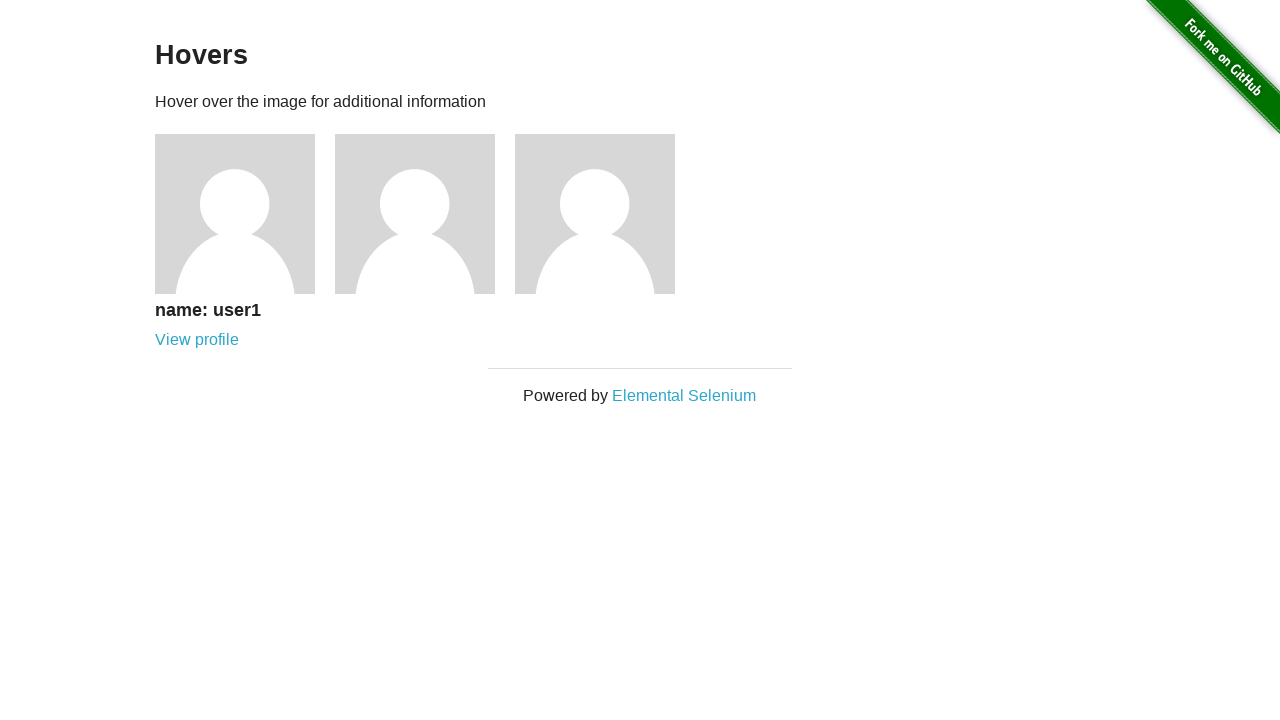

Username became visible after hovering
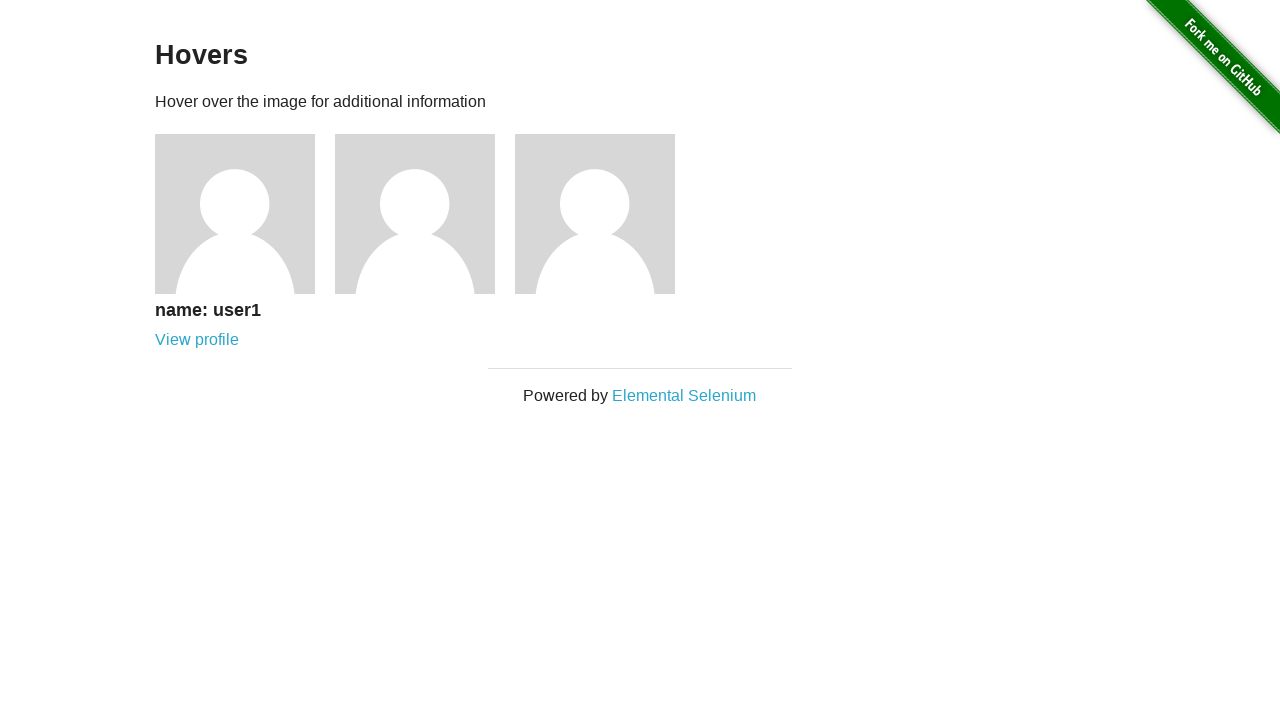

Clicked the 'View profile' link for the first user at (197, 340) on (//a[contains(text(), 'View profile')])[1]
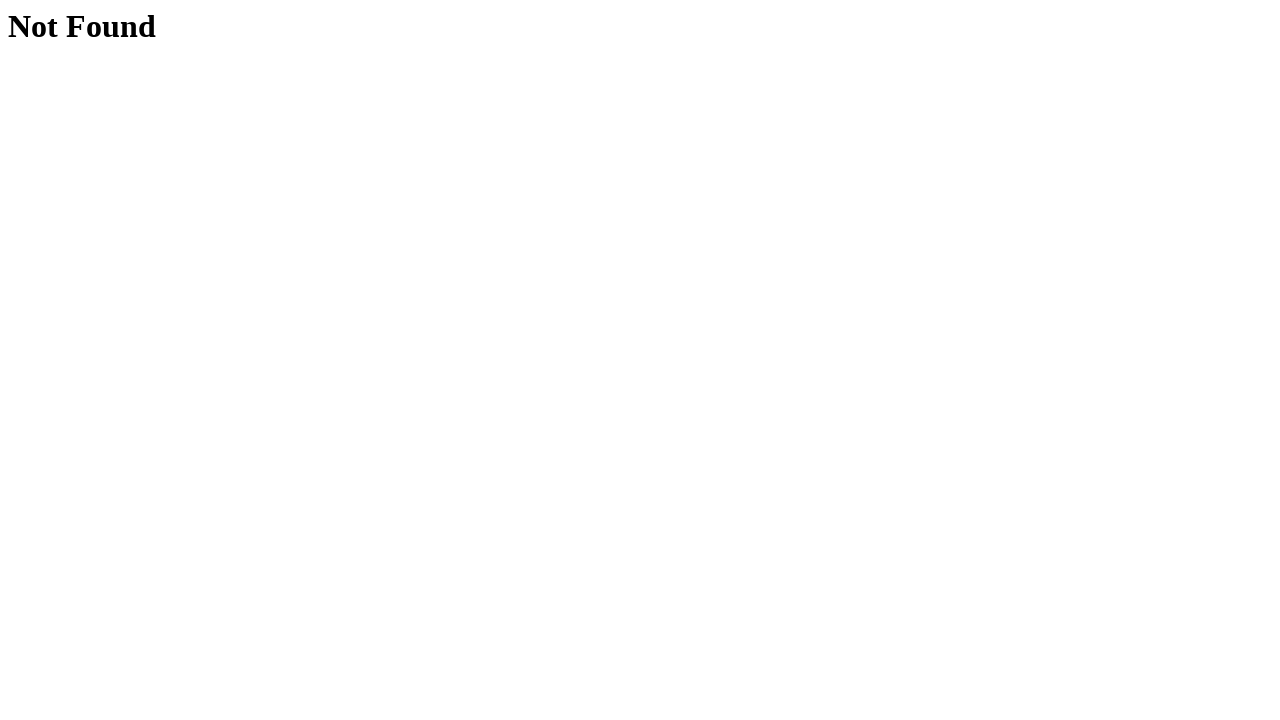

User profile page loaded successfully
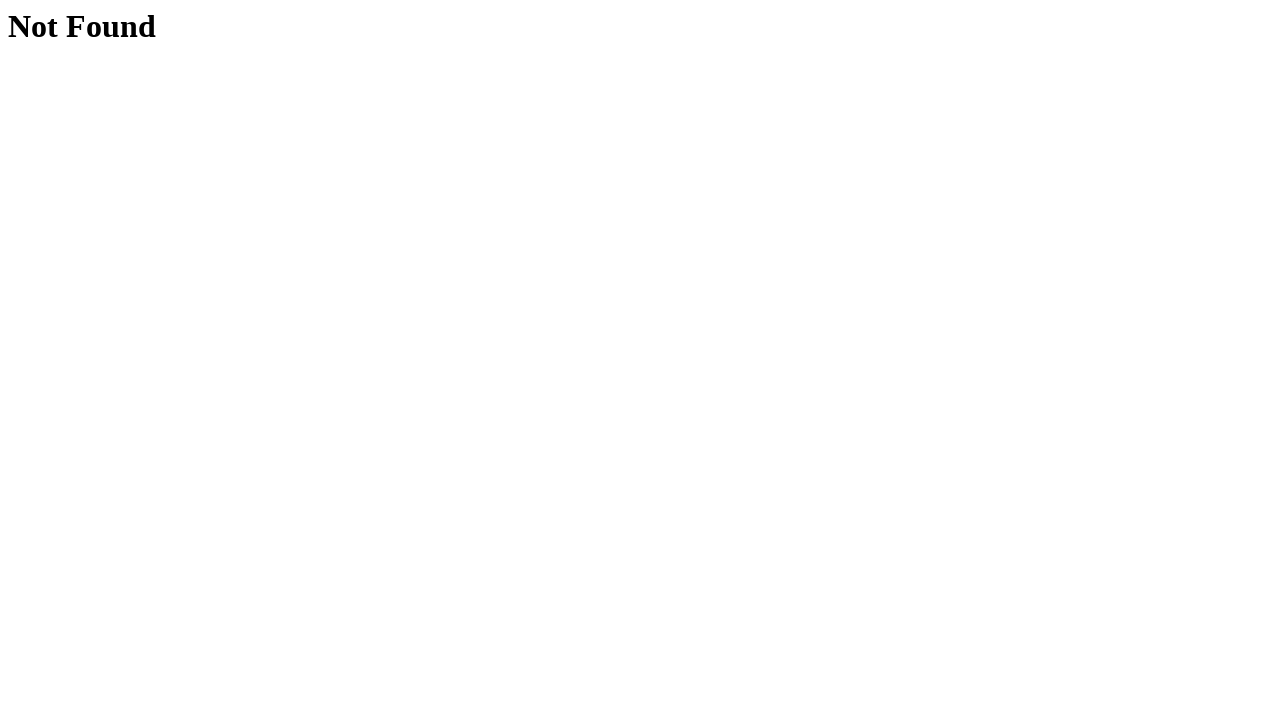

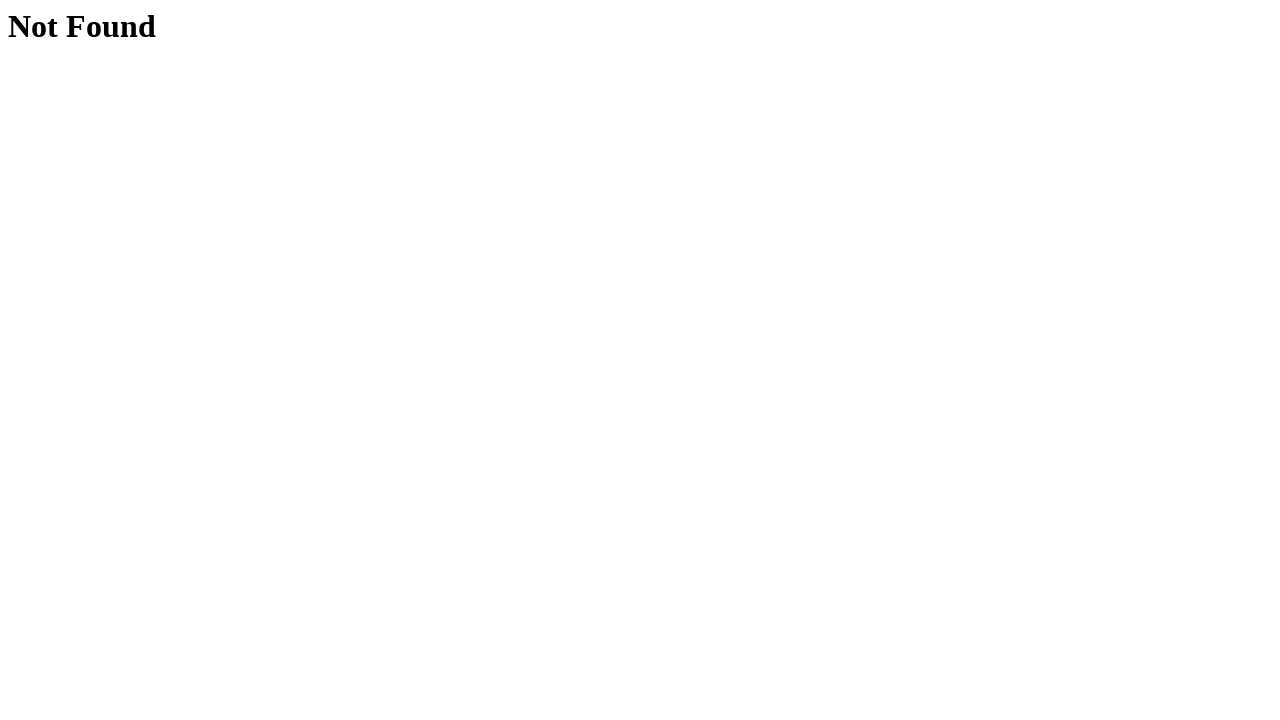